Tests a slow calculator application by setting a delay, clicking calculator buttons to compute 7 + 8, and verifying the result equals 15.

Starting URL: https://bonigarcia.dev/selenium-webdriver-java/slow-calculator.html

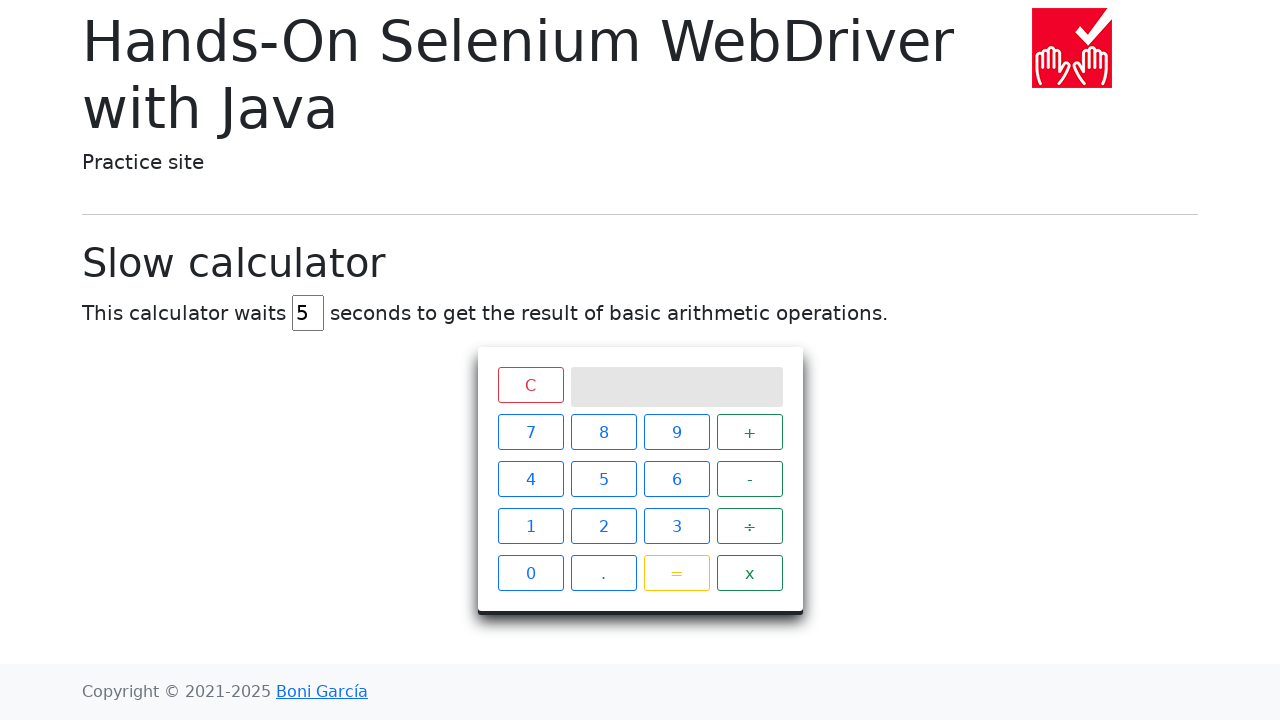

Located delay input field
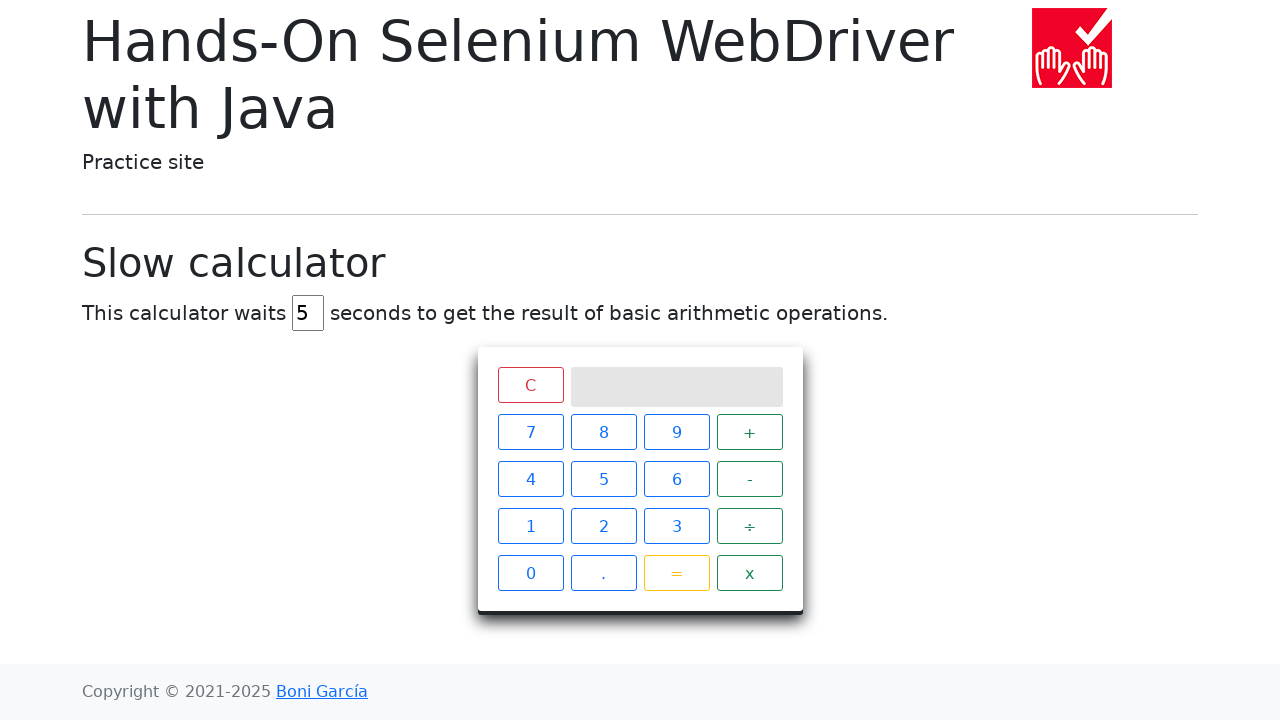

Cleared delay input field on #delay
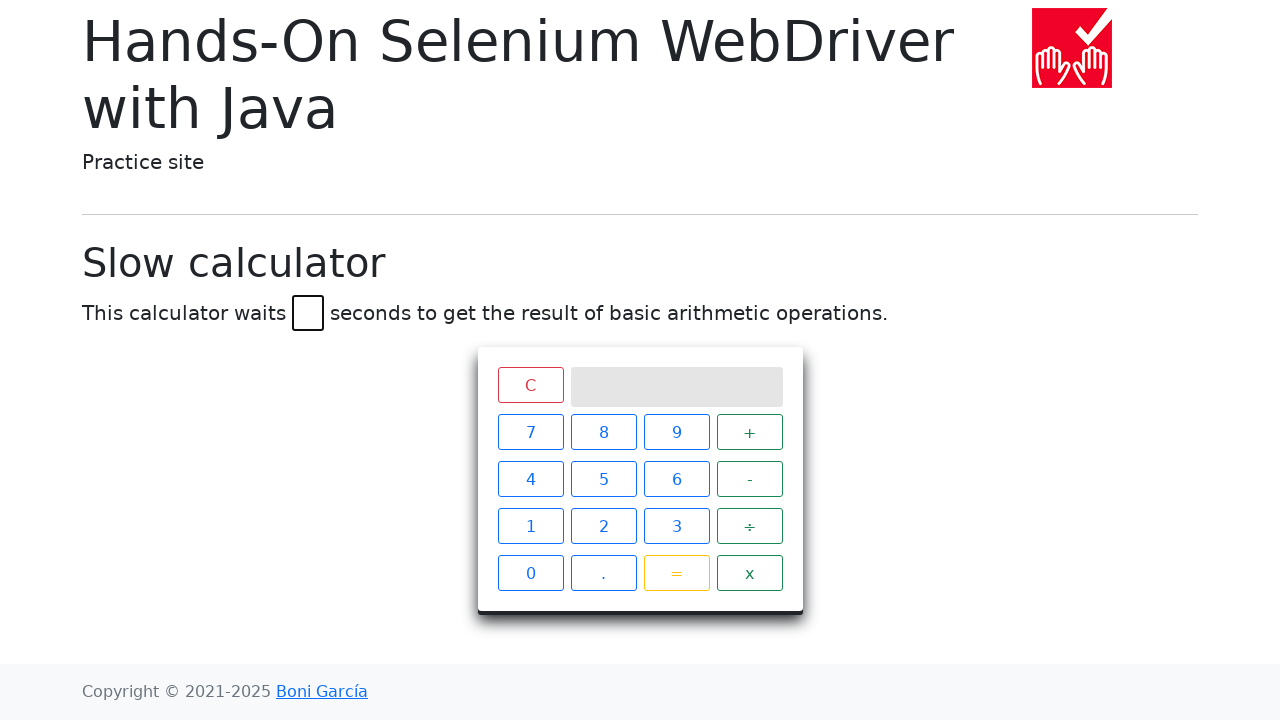

Filled delay input with '5' seconds on #delay
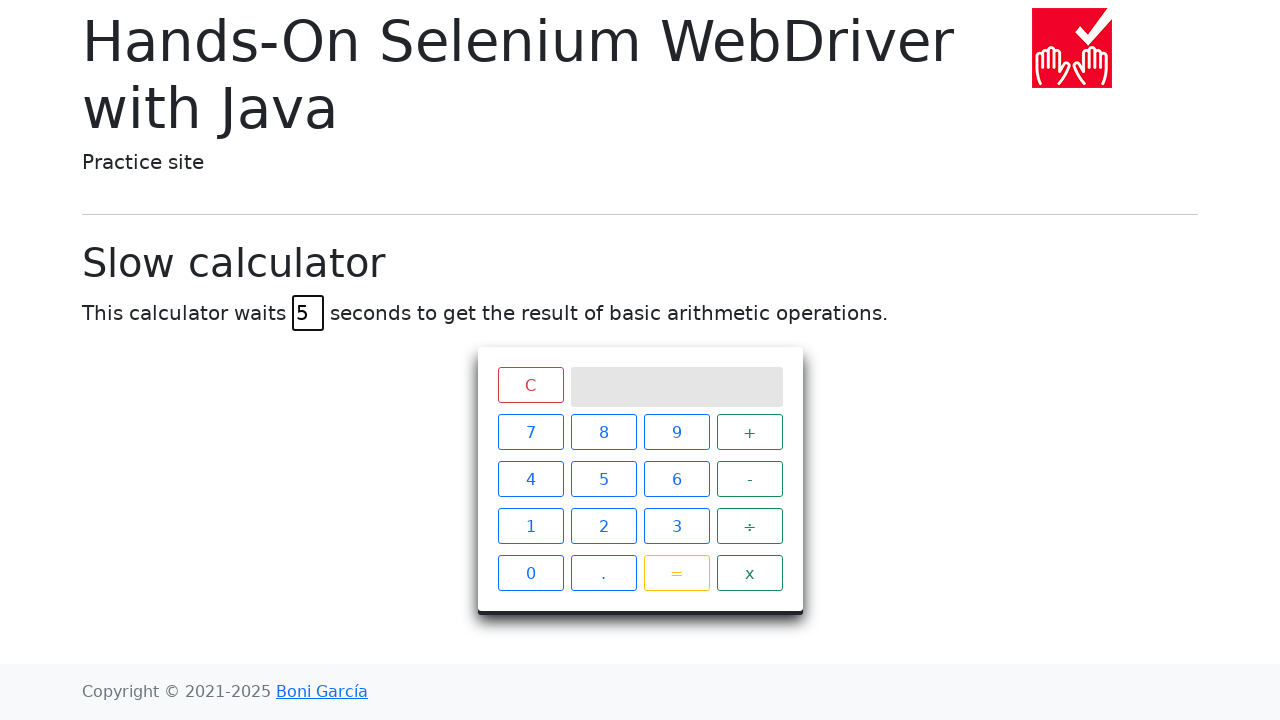

Clicked calculator button '7' at (530, 432) on xpath=//span[text()='7']
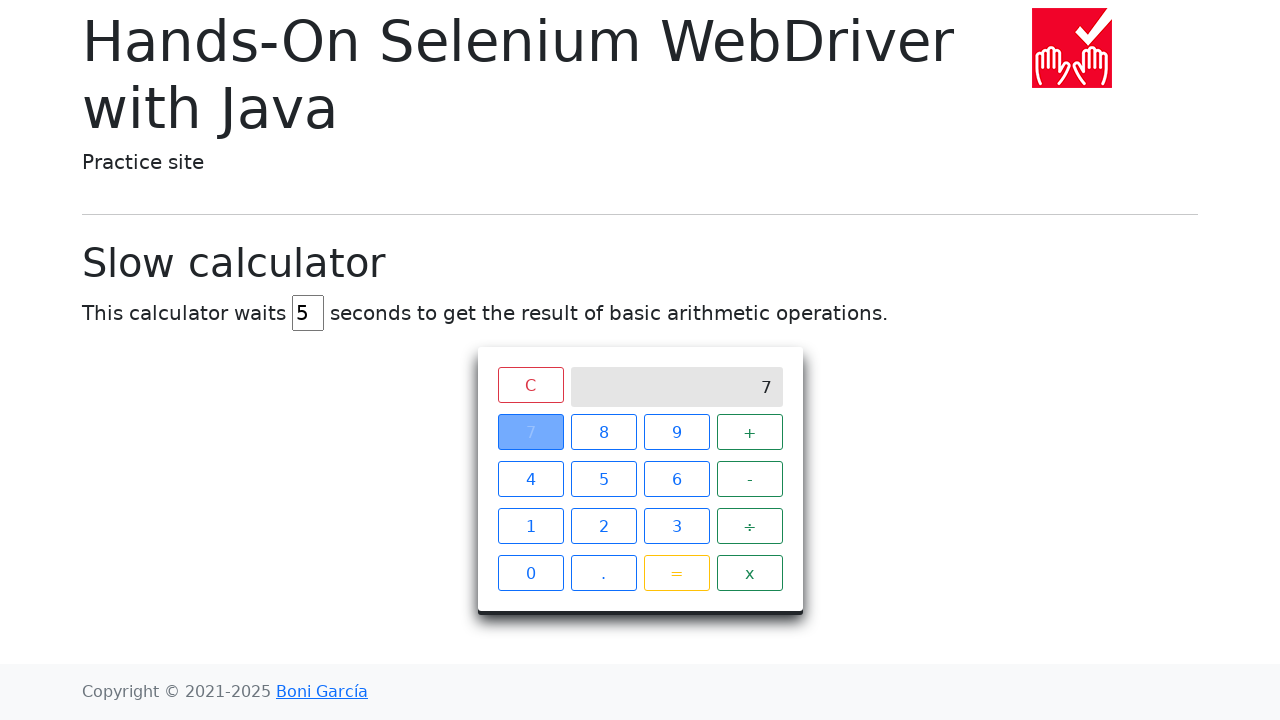

Clicked calculator button '+' at (750, 432) on xpath=//span[text()='+']
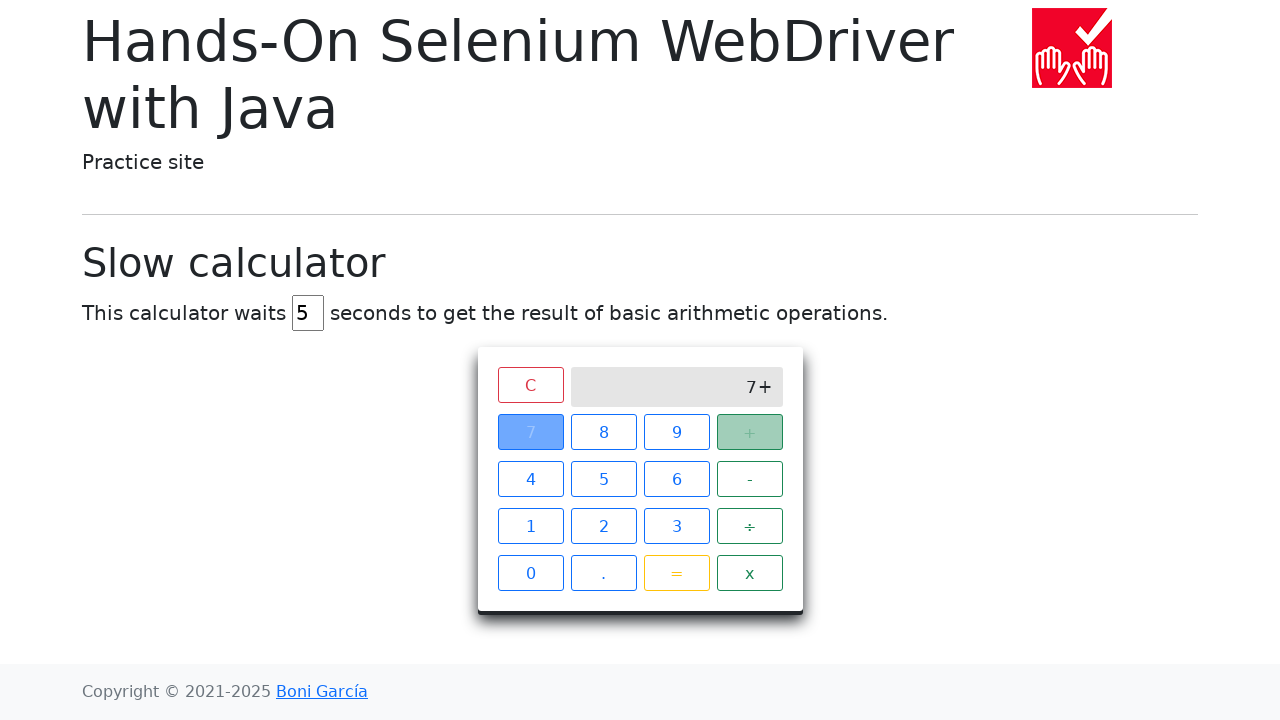

Clicked calculator button '8' at (604, 432) on xpath=//span[text()='8']
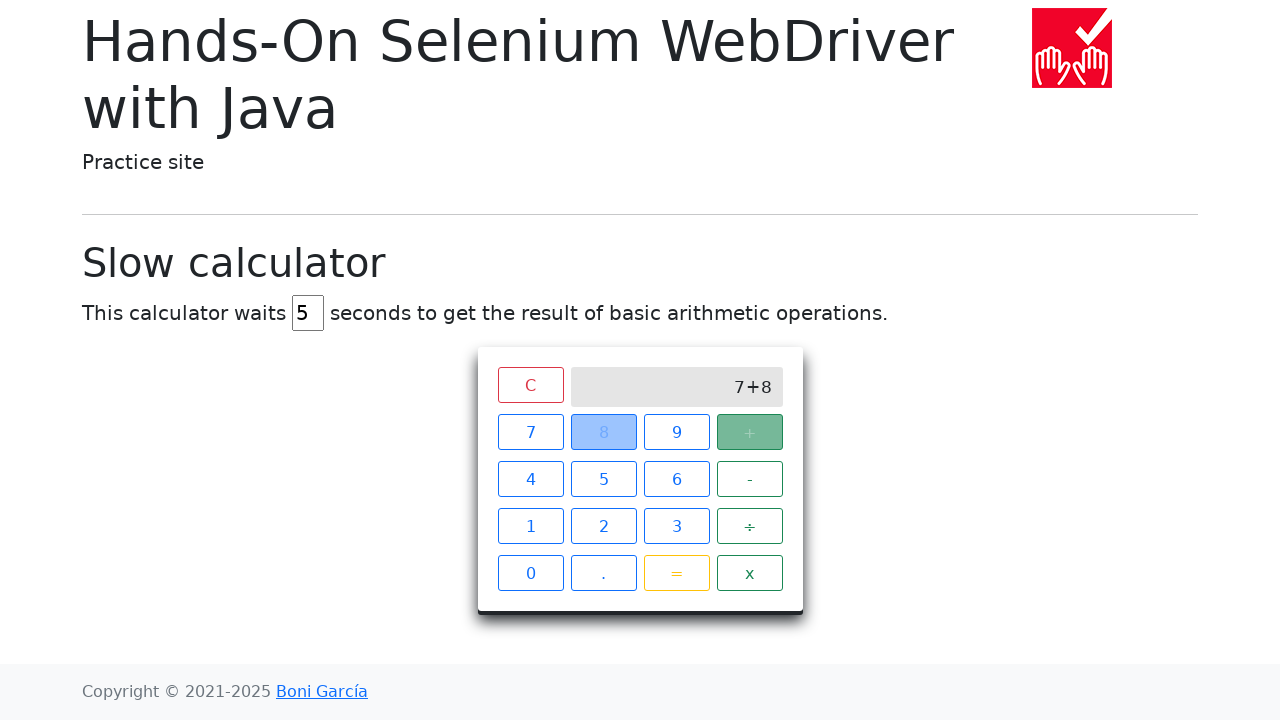

Clicked calculator button '=' to compute 7 + 8 at (676, 573) on xpath=//span[text()='=']
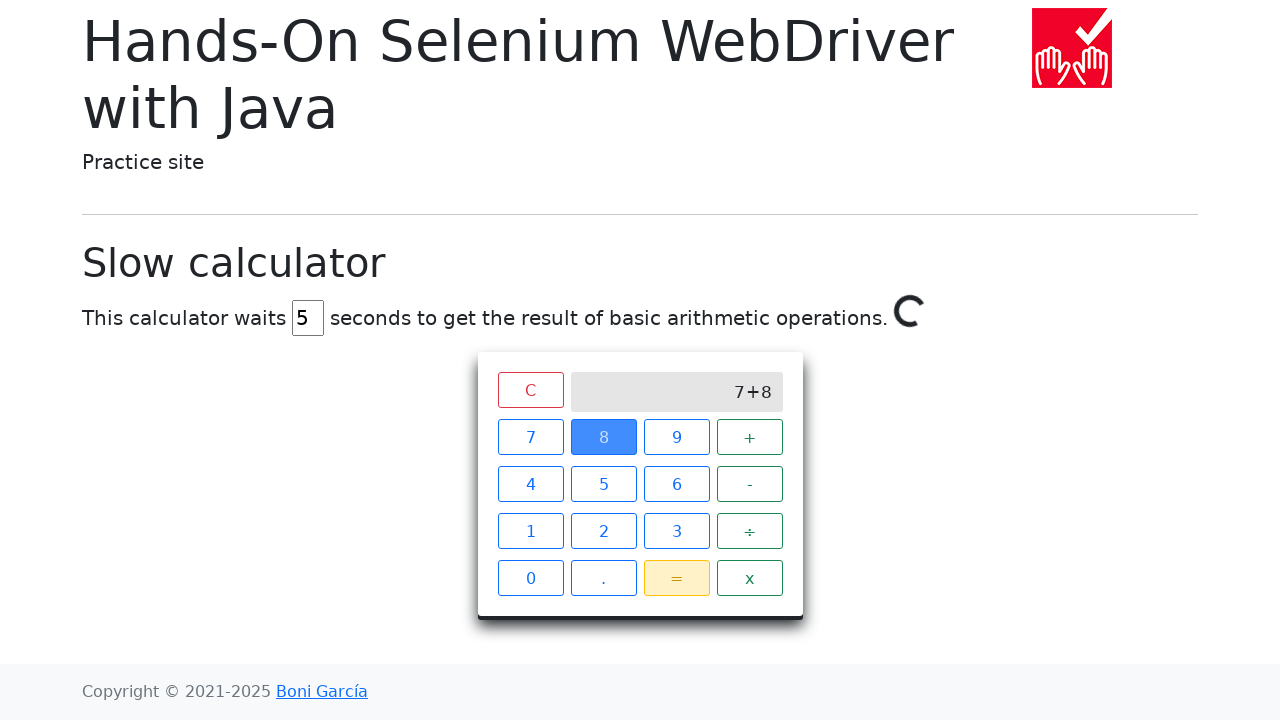

Waited for calculation result '15' to appear on screen
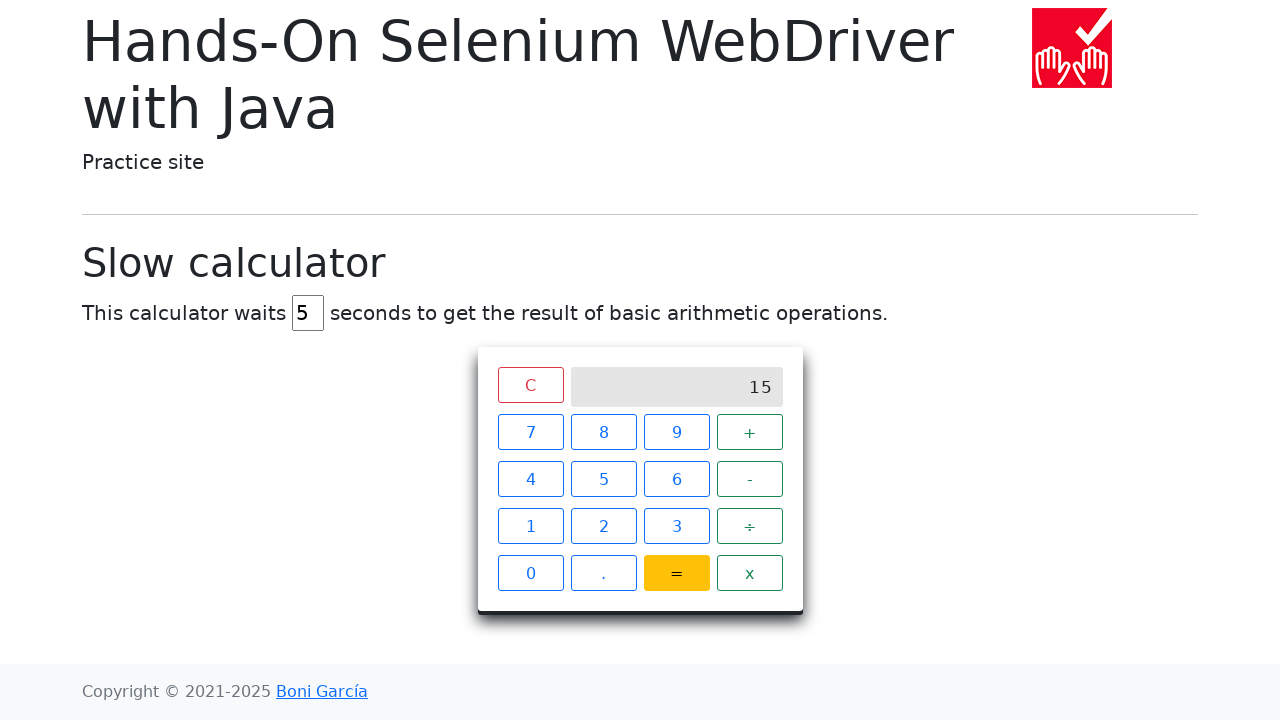

Retrieved result text from calculator screen
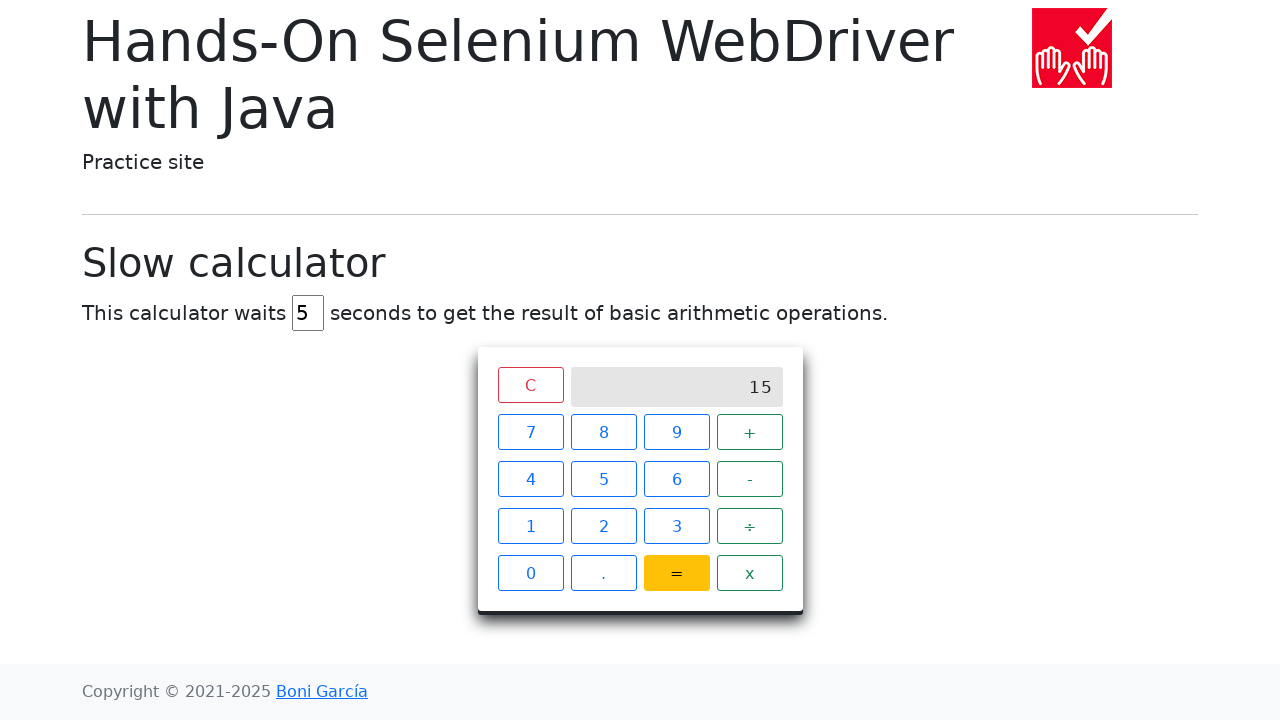

Verified calculation result equals '15'
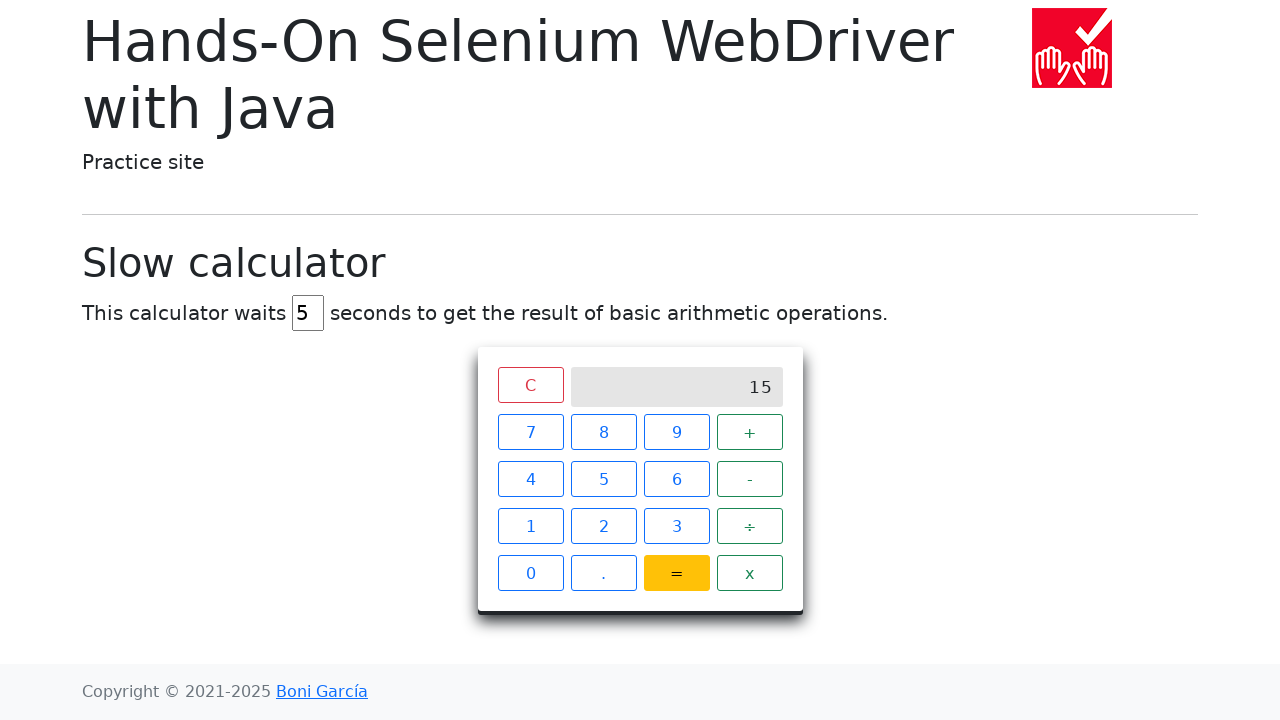

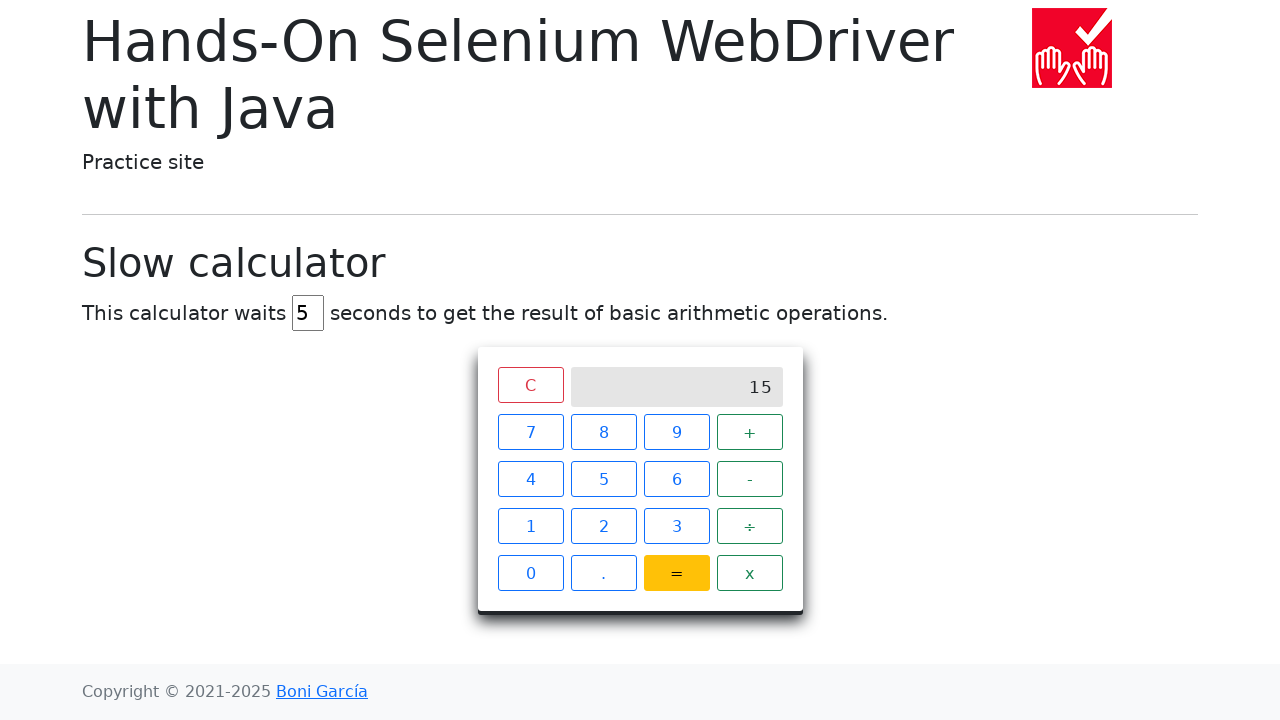